Tests editing a todo item by double-clicking and changing the text

Starting URL: https://demo.playwright.dev/todomvc

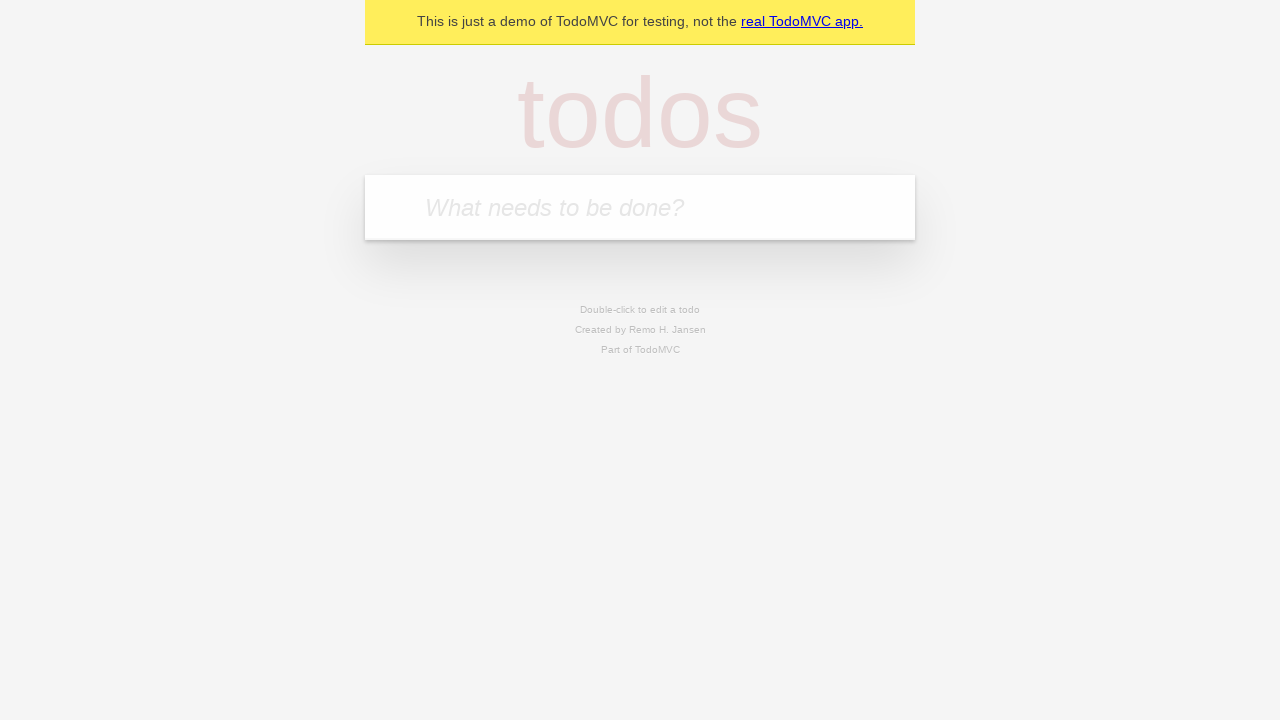

Filled new todo input with 'buy some cheese' on internal:attr=[placeholder="What needs to be done?"i]
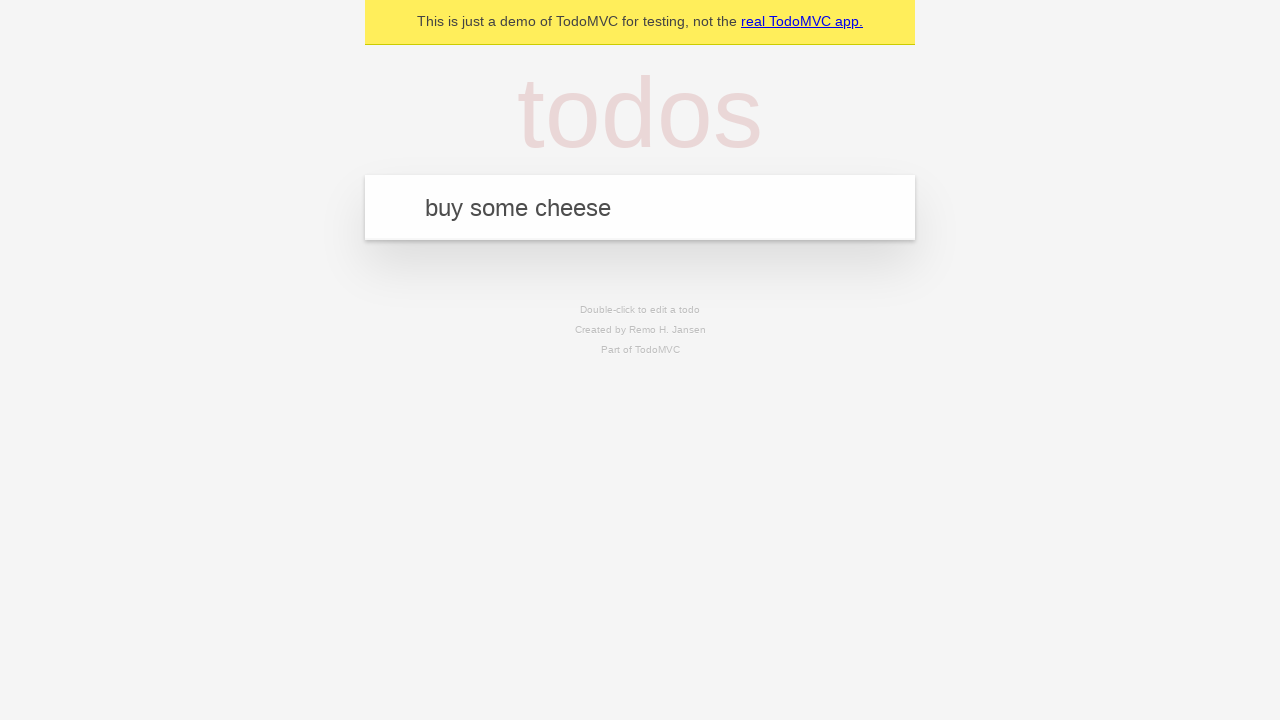

Pressed Enter to create todo 'buy some cheese' on internal:attr=[placeholder="What needs to be done?"i]
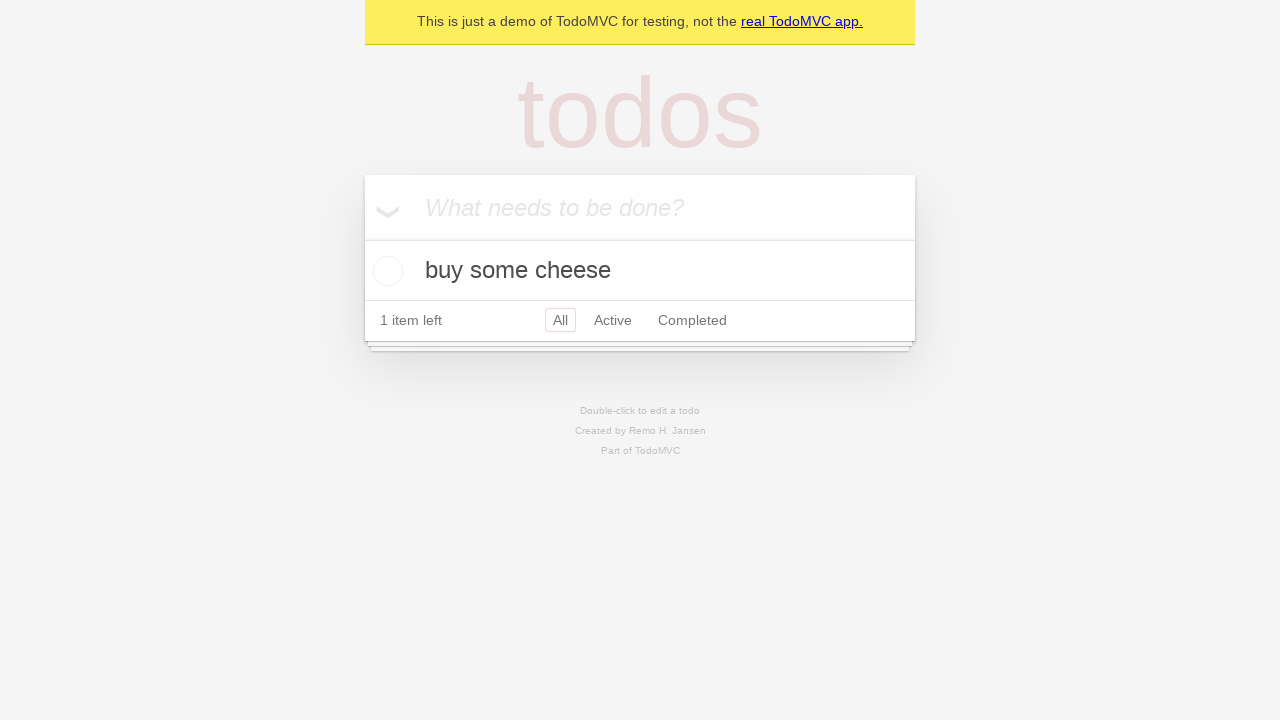

Filled new todo input with 'feed the cat' on internal:attr=[placeholder="What needs to be done?"i]
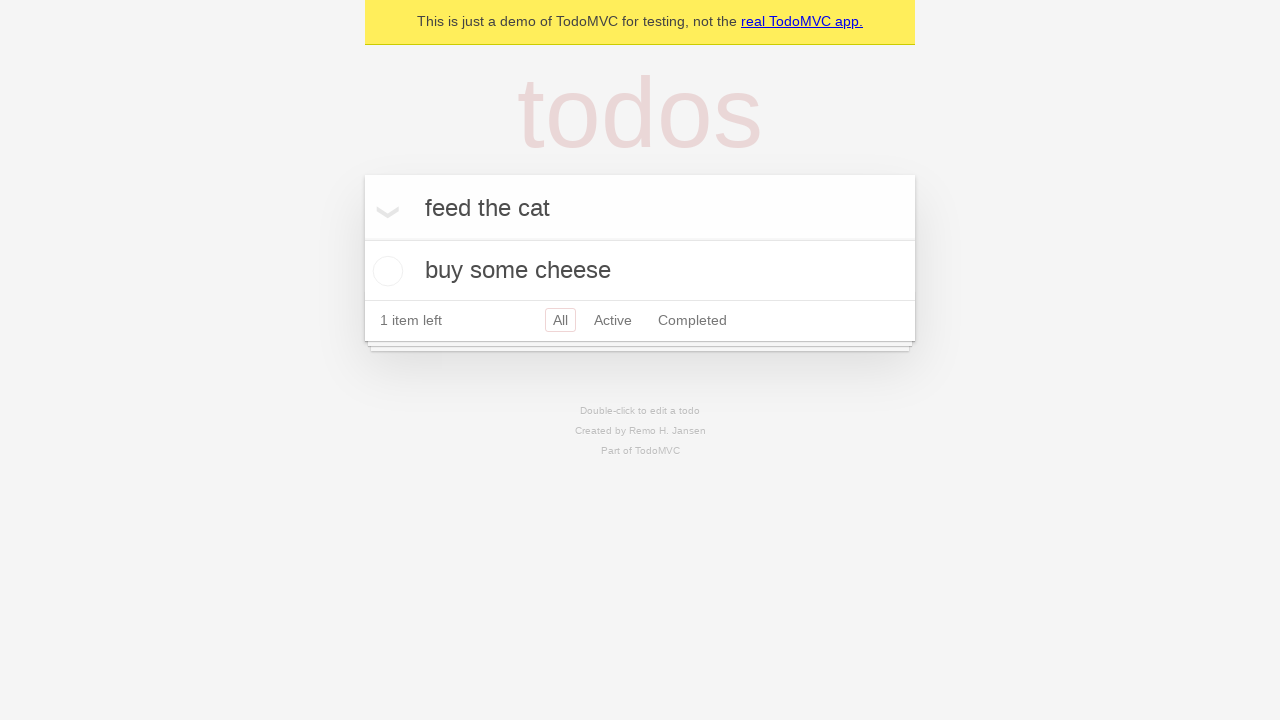

Pressed Enter to create todo 'feed the cat' on internal:attr=[placeholder="What needs to be done?"i]
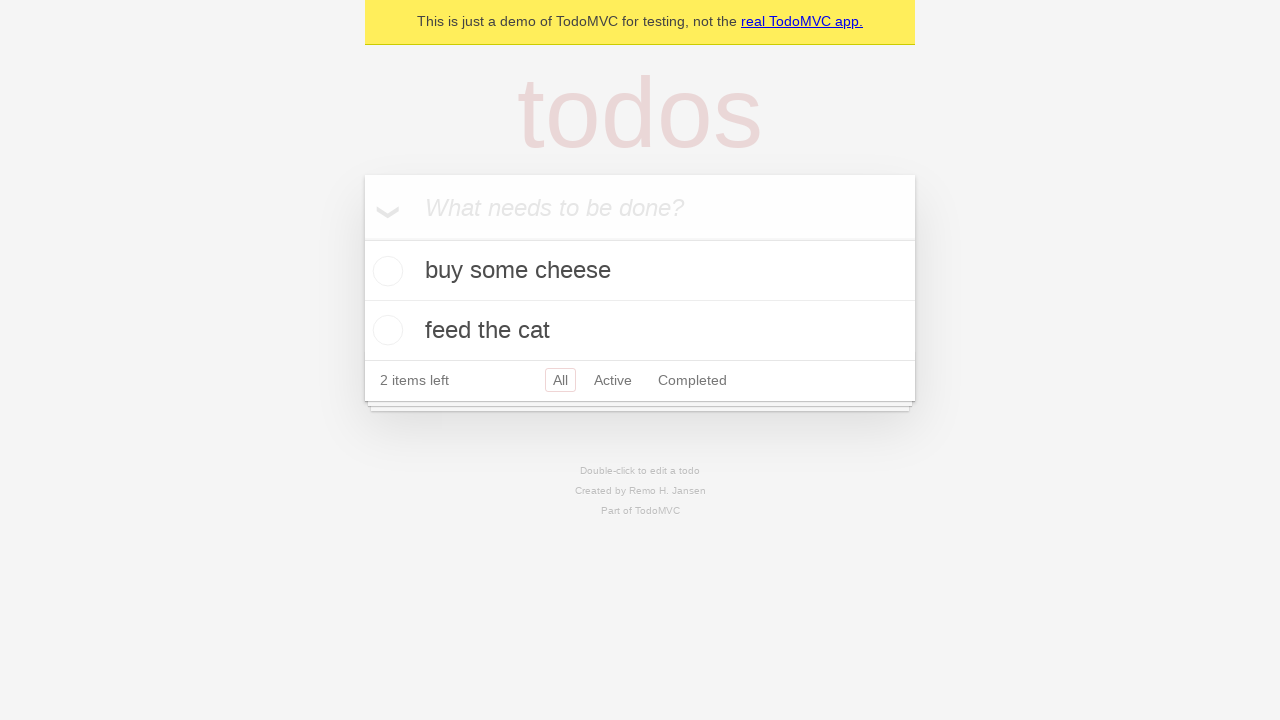

Filled new todo input with 'book a doctors appointment' on internal:attr=[placeholder="What needs to be done?"i]
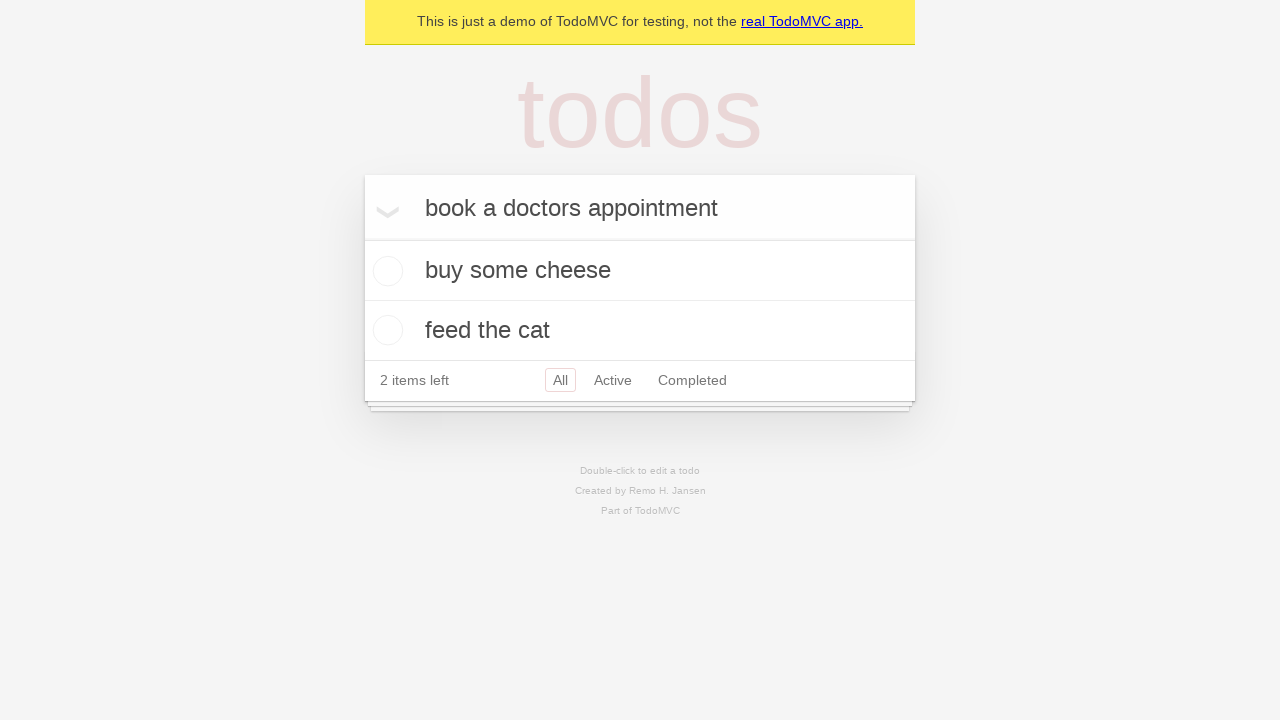

Pressed Enter to create todo 'book a doctors appointment' on internal:attr=[placeholder="What needs to be done?"i]
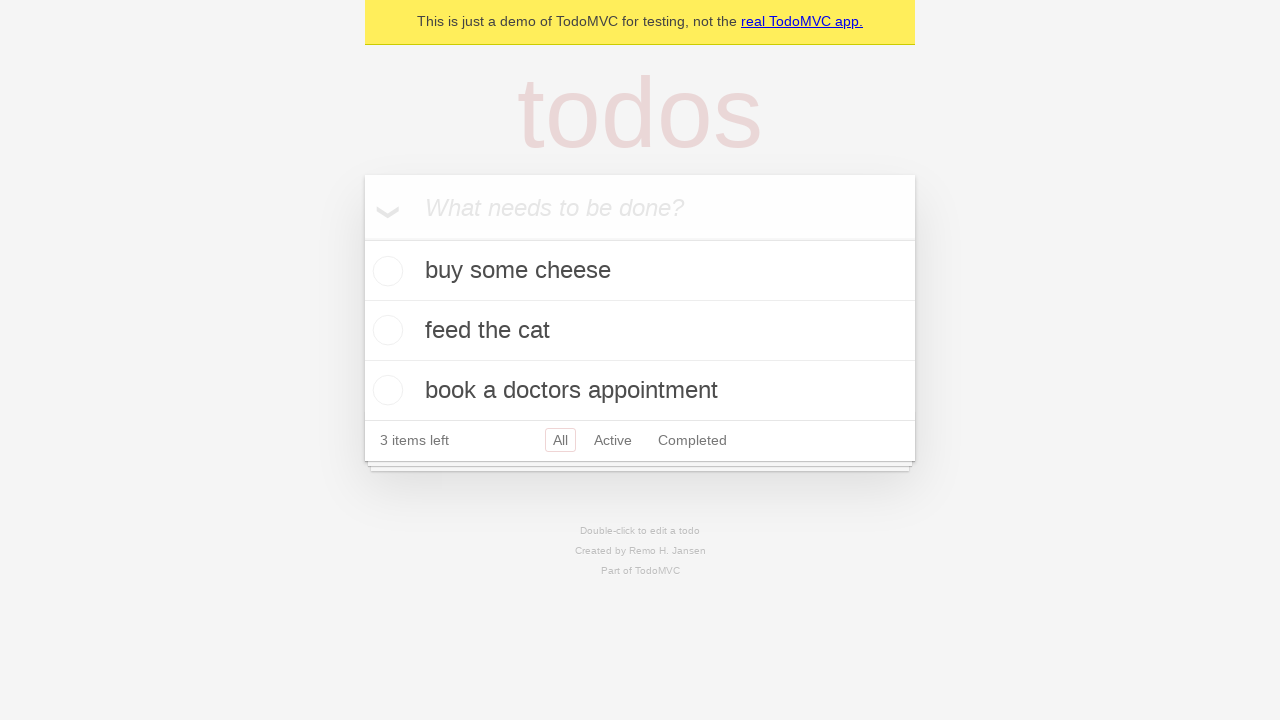

Double-clicked second todo item to enter edit mode at (640, 331) on internal:testid=[data-testid="todo-item"s] >> nth=1
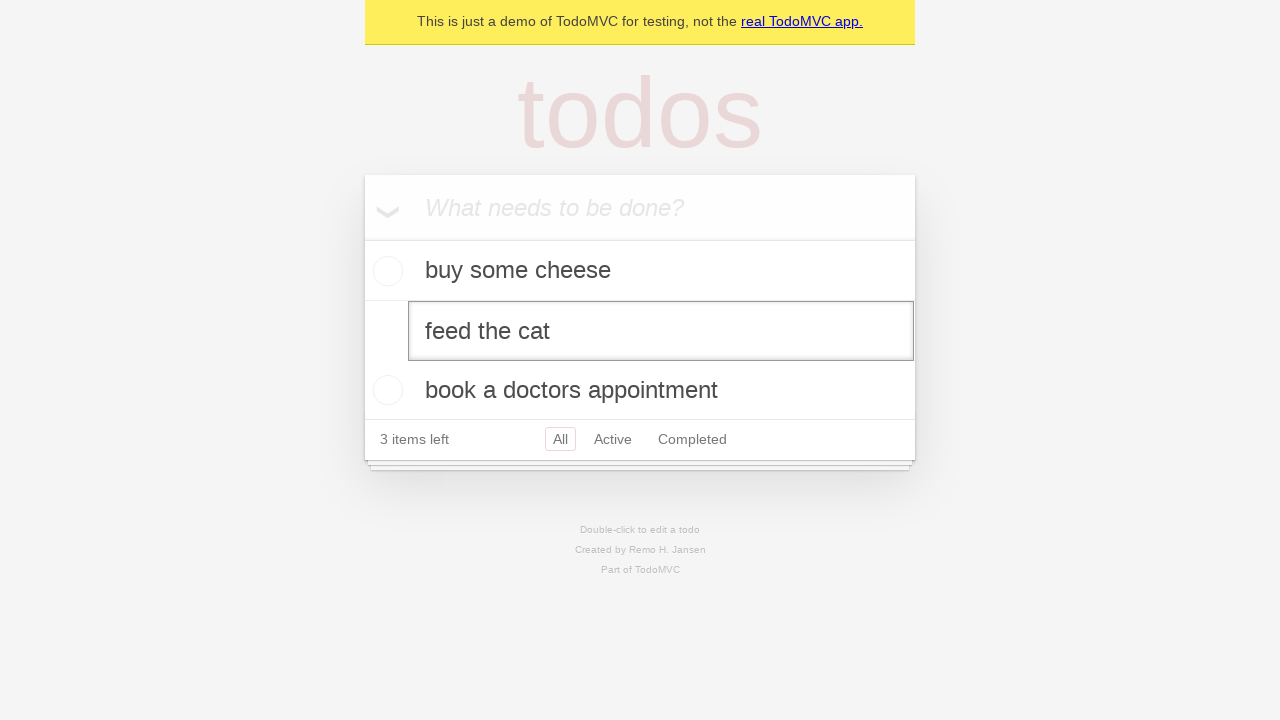

Changed todo text to 'buy some sausages' on internal:testid=[data-testid="todo-item"s] >> nth=1 >> internal:role=textbox[nam
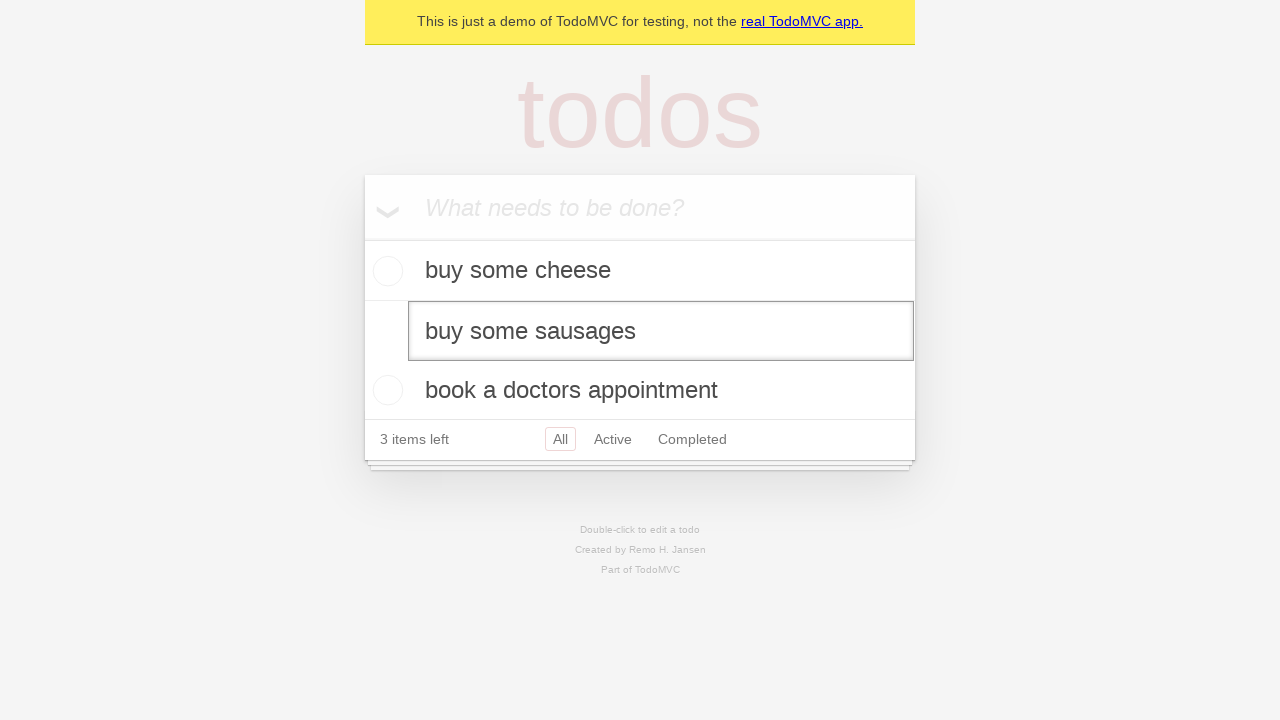

Pressed Enter to confirm todo edit on internal:testid=[data-testid="todo-item"s] >> nth=1 >> internal:role=textbox[nam
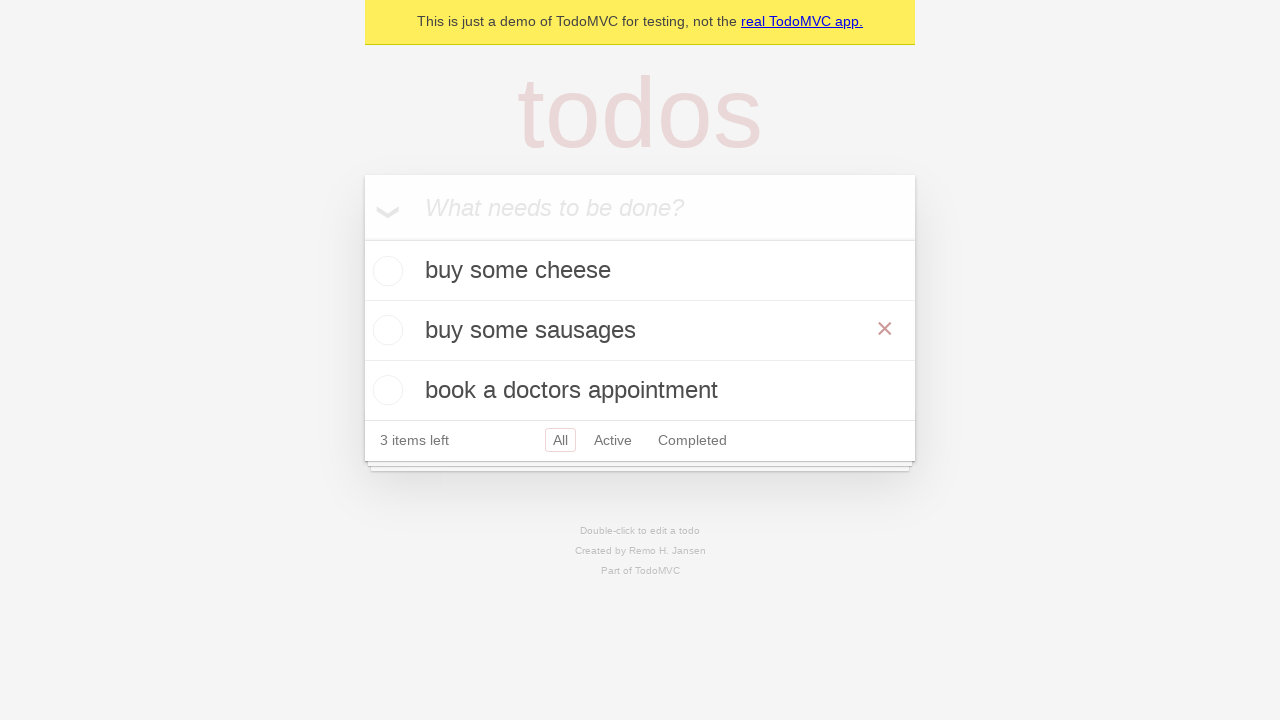

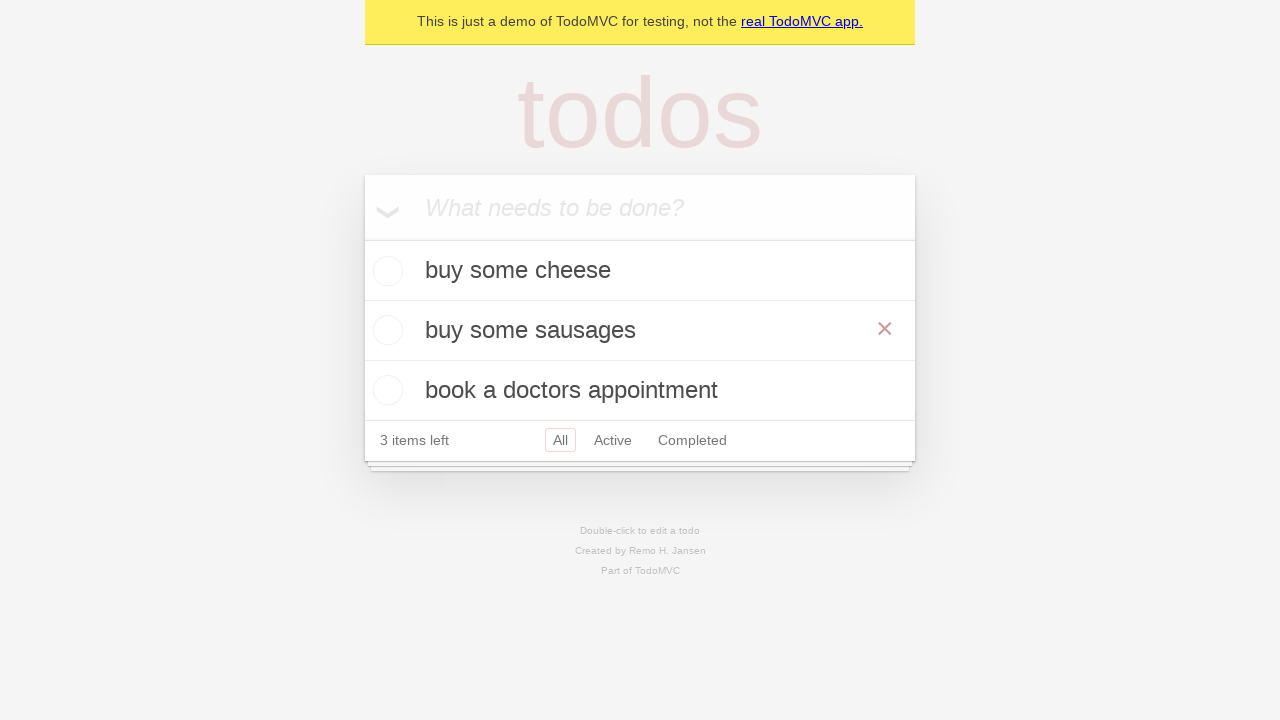